Tests drag and drop functionality by dragging an element to two different drop zones

Starting URL: https://v1.training-support.net/selenium/drag-drop

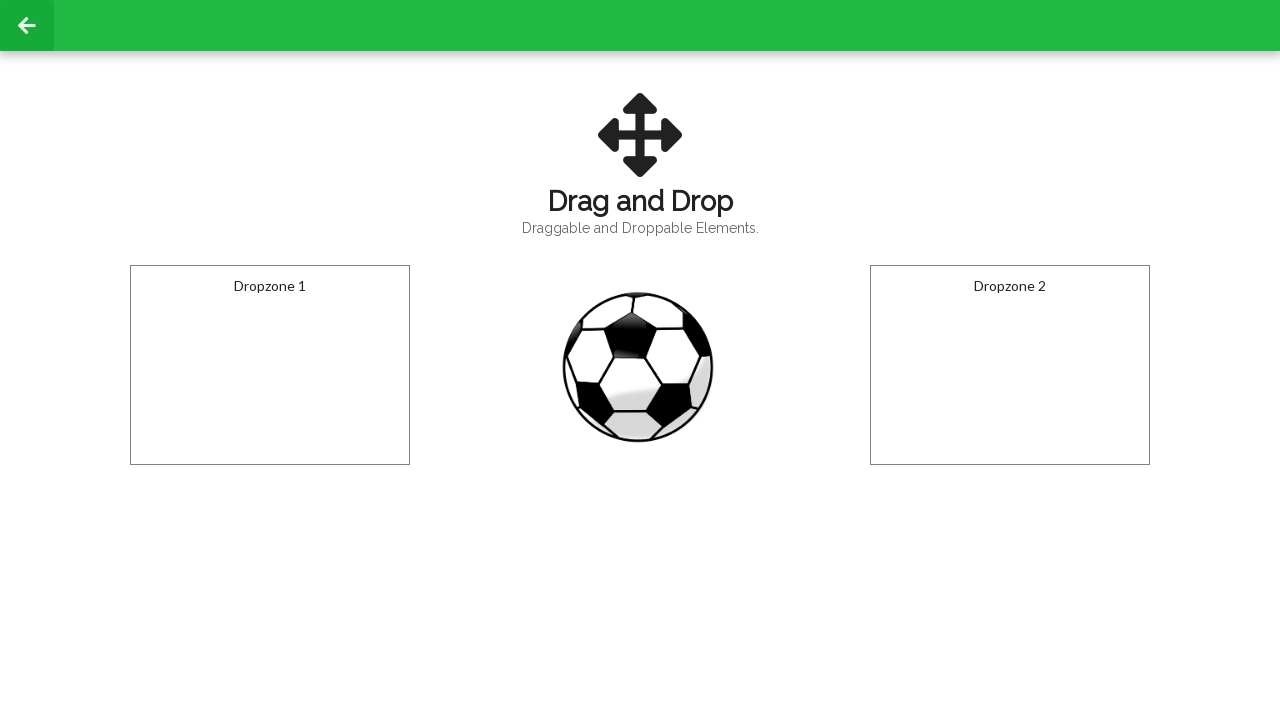

Located the draggable element
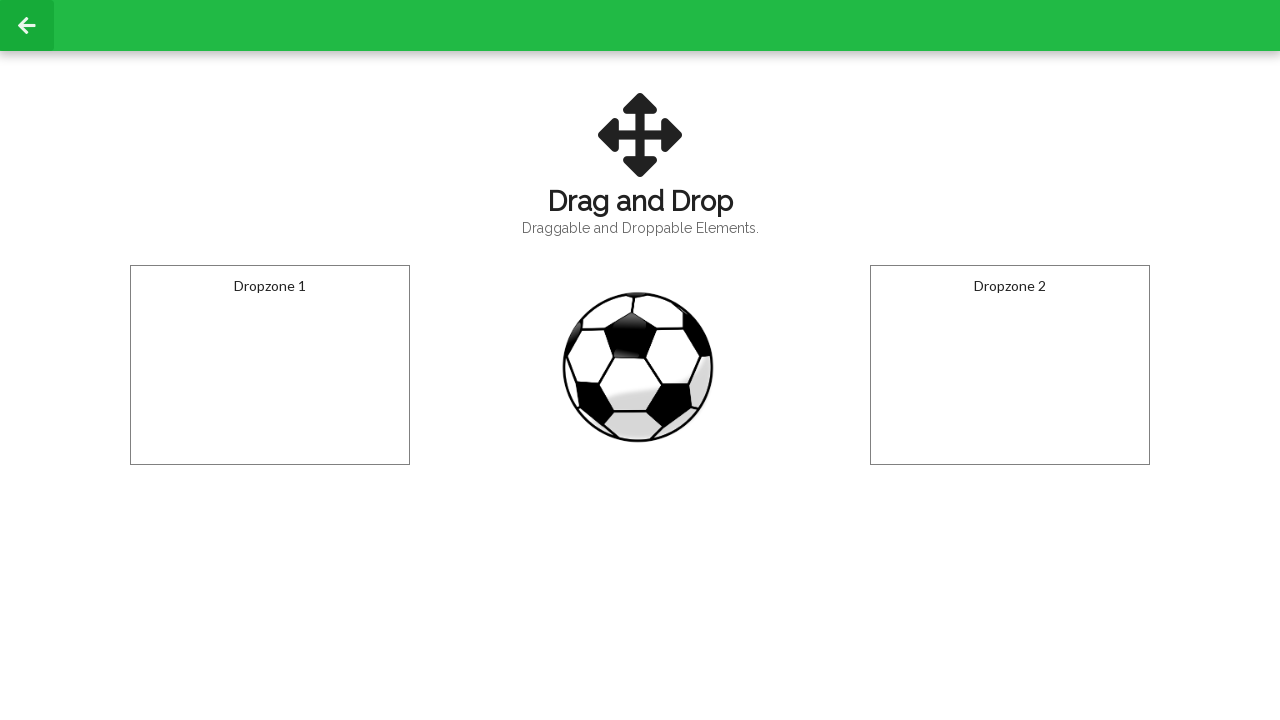

Dragged element to first drop zone at (270, 365)
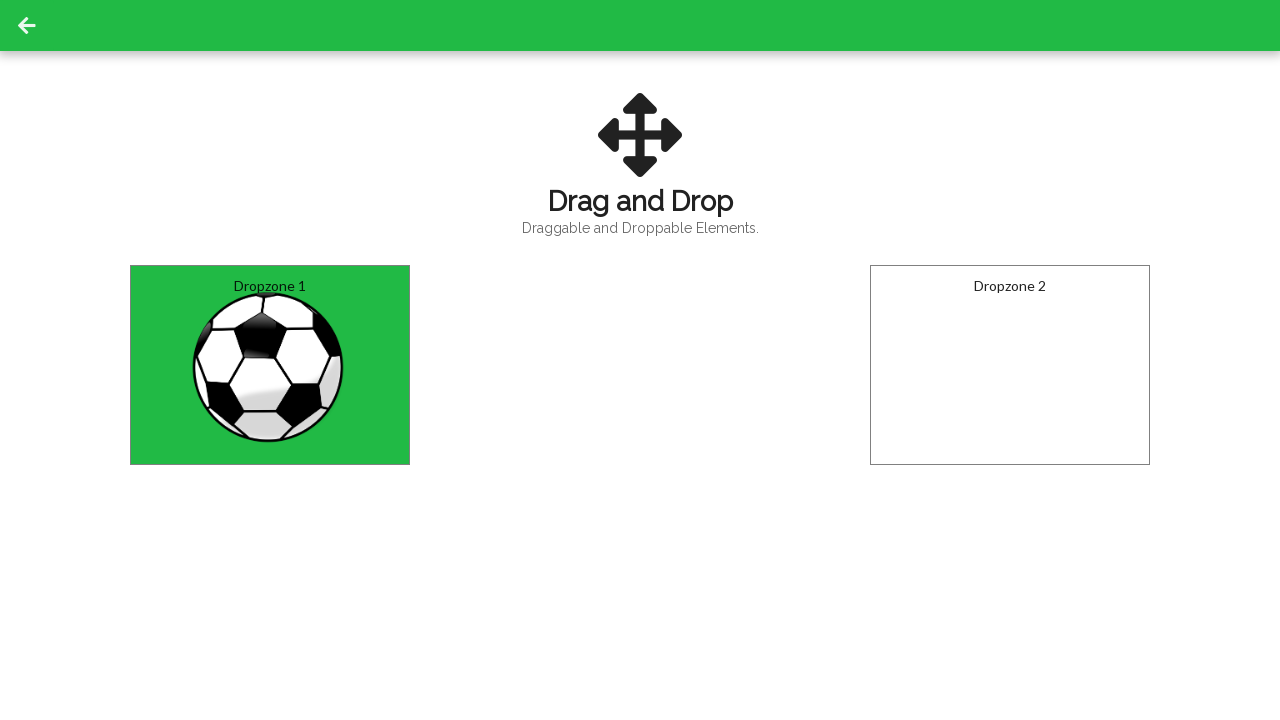

Dragged element to second drop zone at (1010, 365)
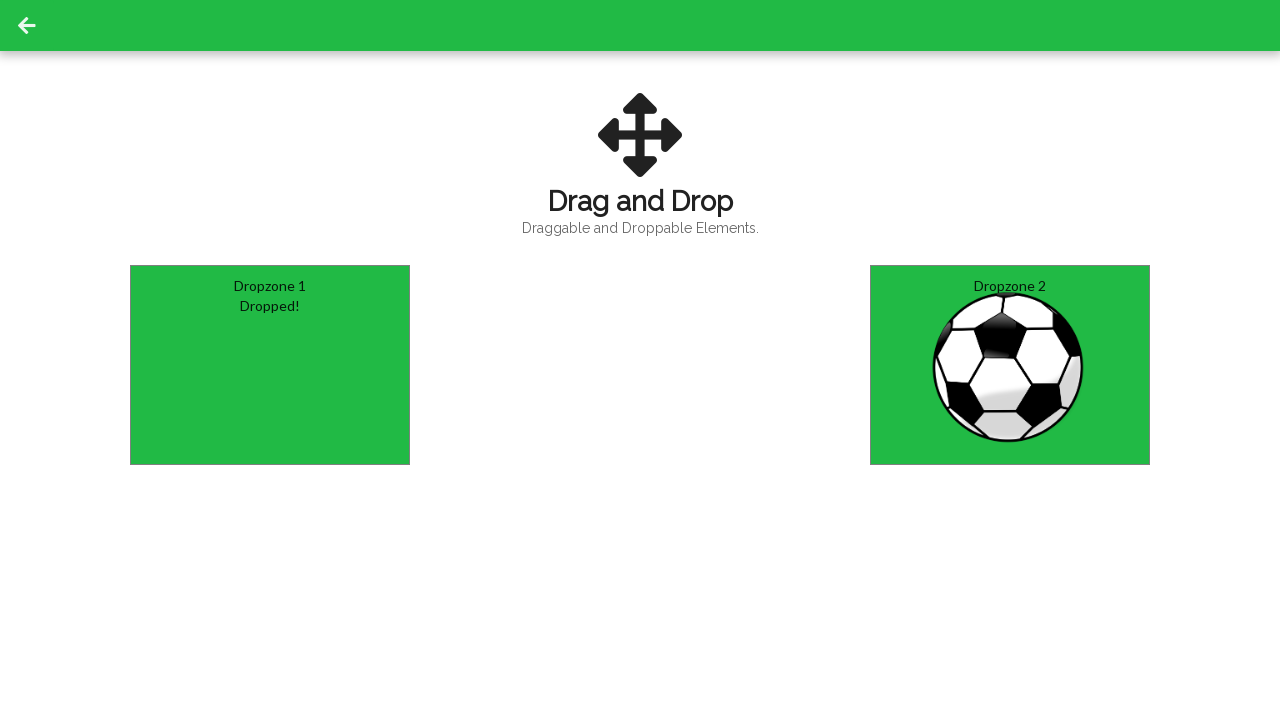

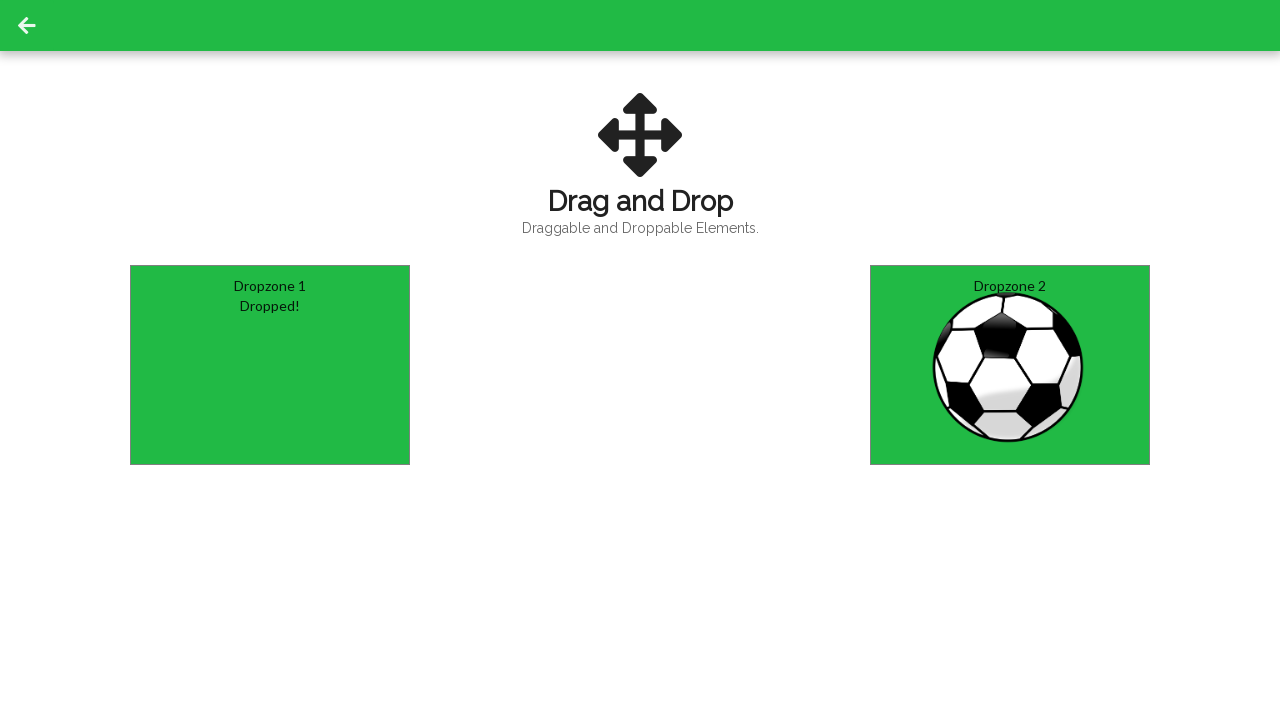